Navigates to a Chinese financial news listing page and waits for the news content container to load.

Starting URL: https://news.10jqka.com.cn/today_list/

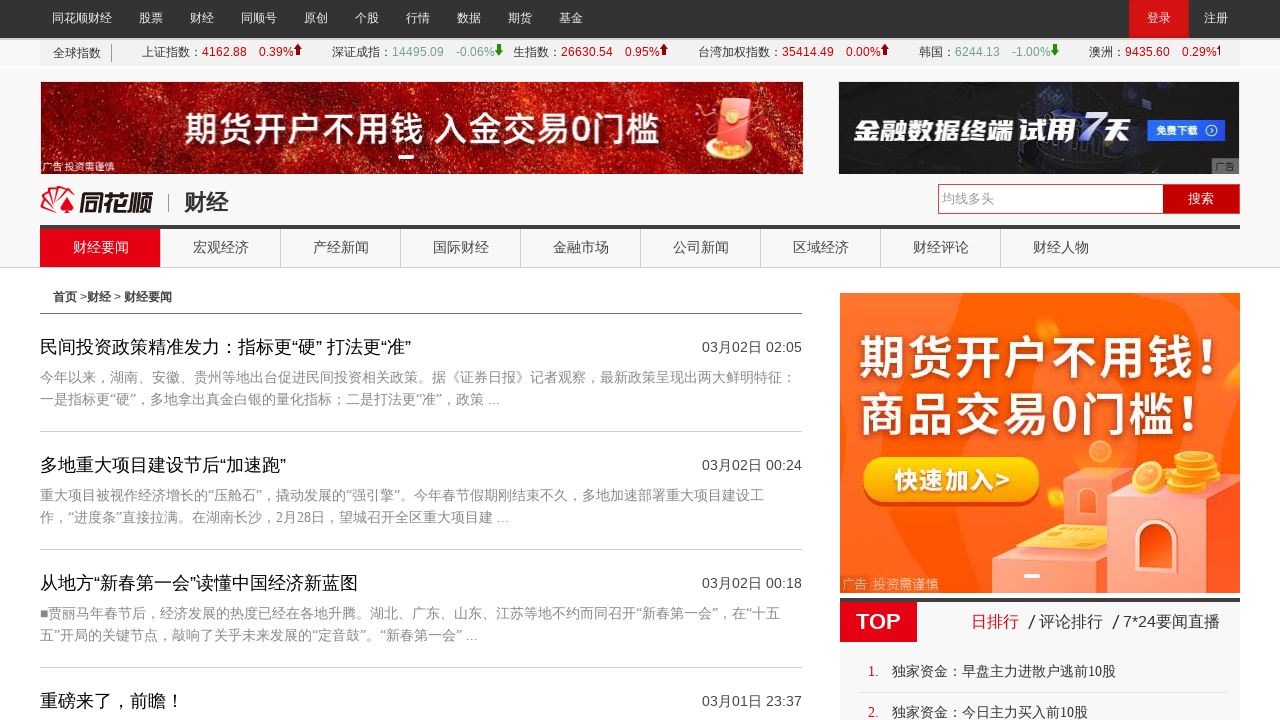

Timeout waiting for news container (attempt 1), reloading page
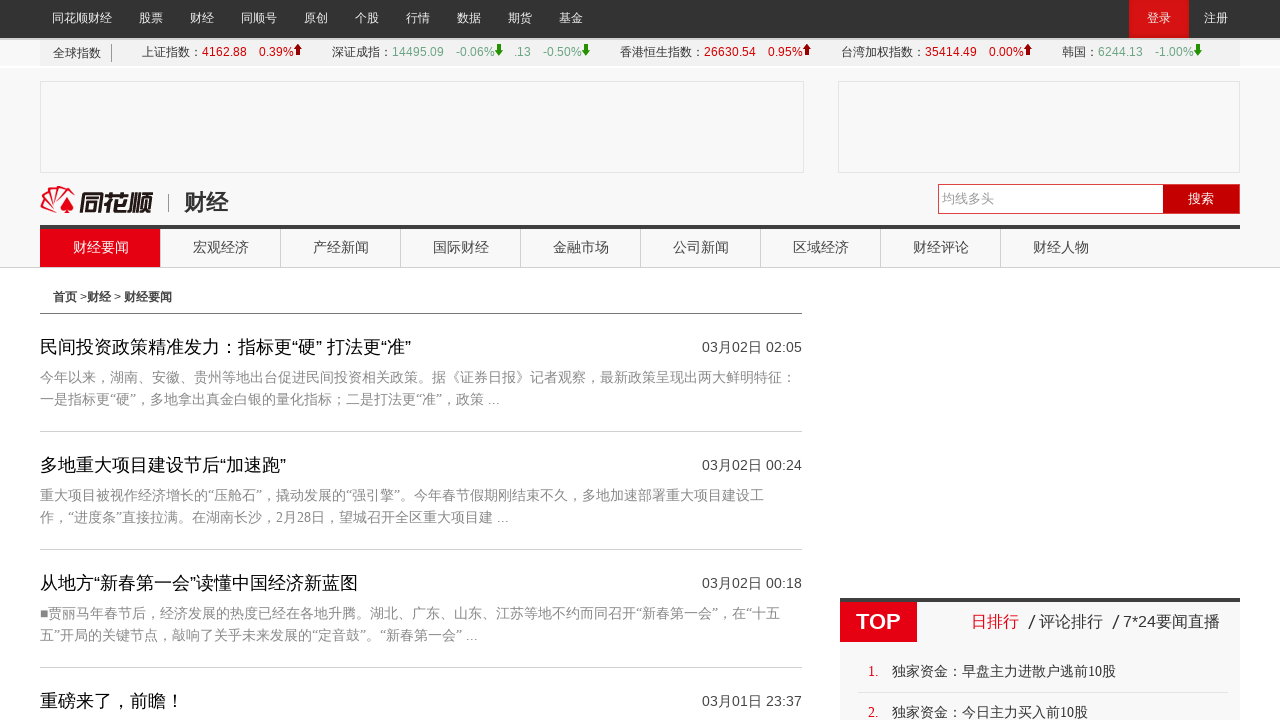

Timeout waiting for news container (attempt 2), reloading page
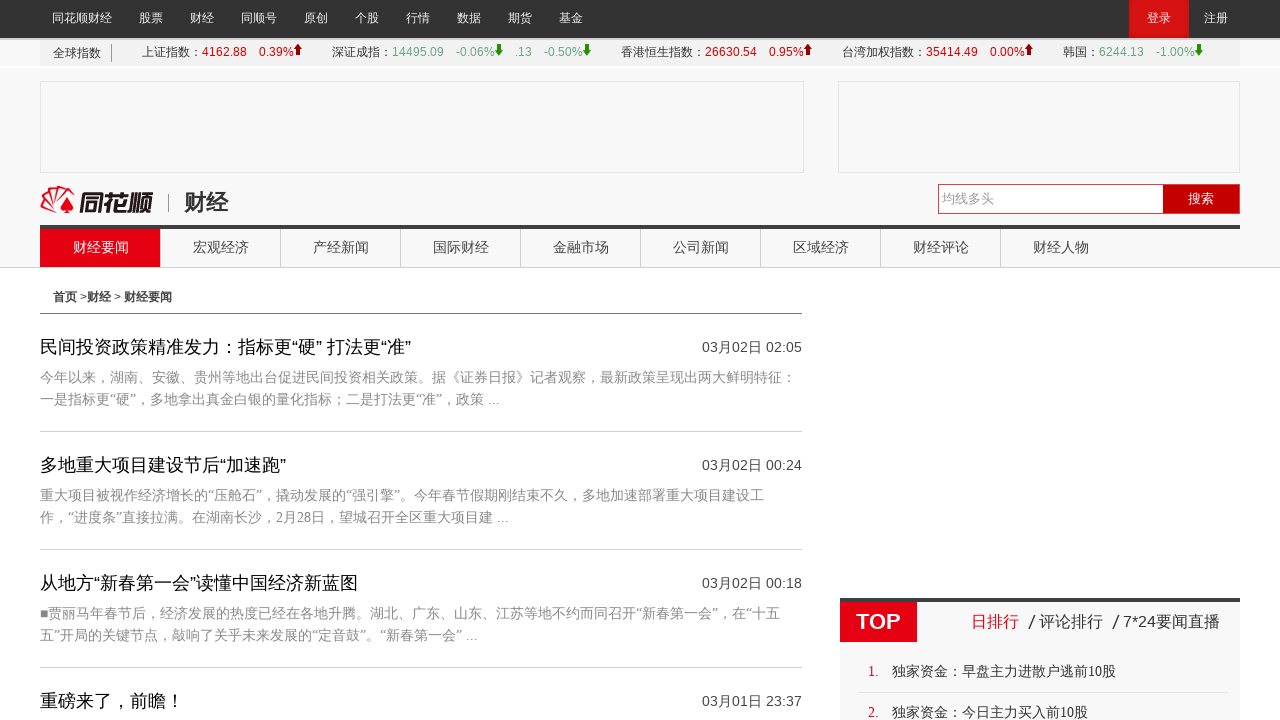

Timeout waiting for news container (attempt 3), reloading page
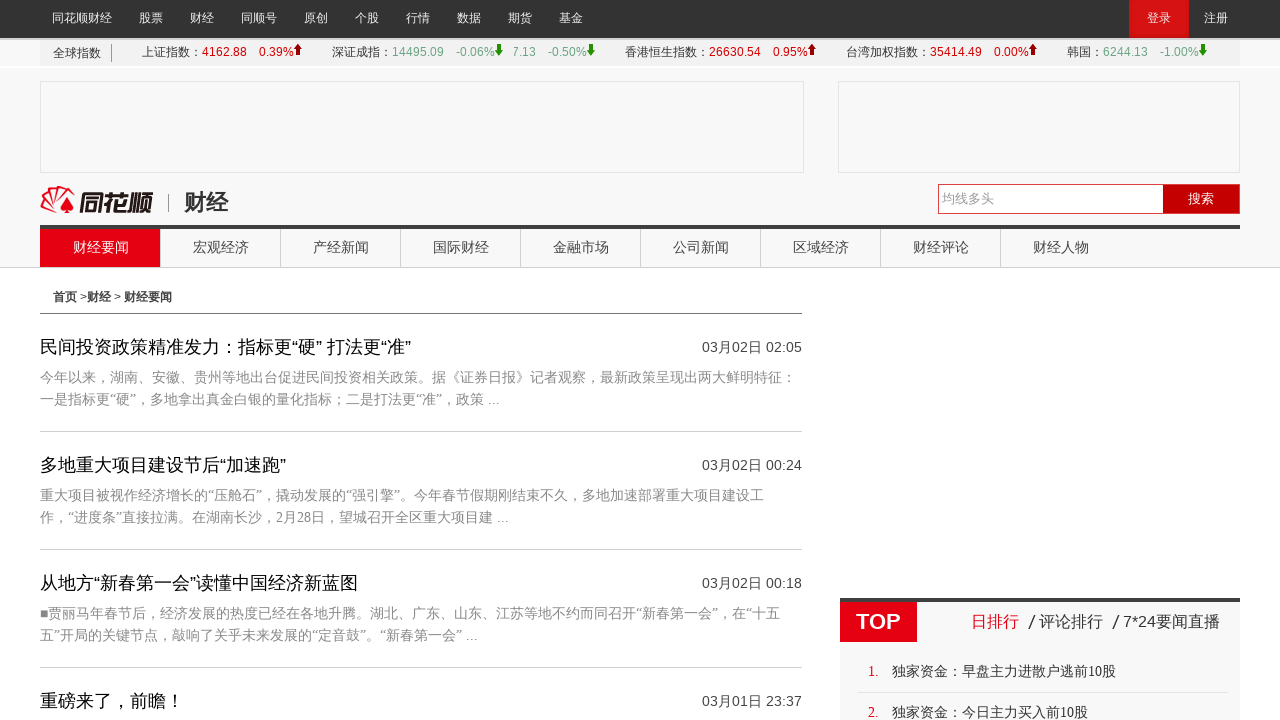

Timeout waiting for news container (attempt 4), reloading page
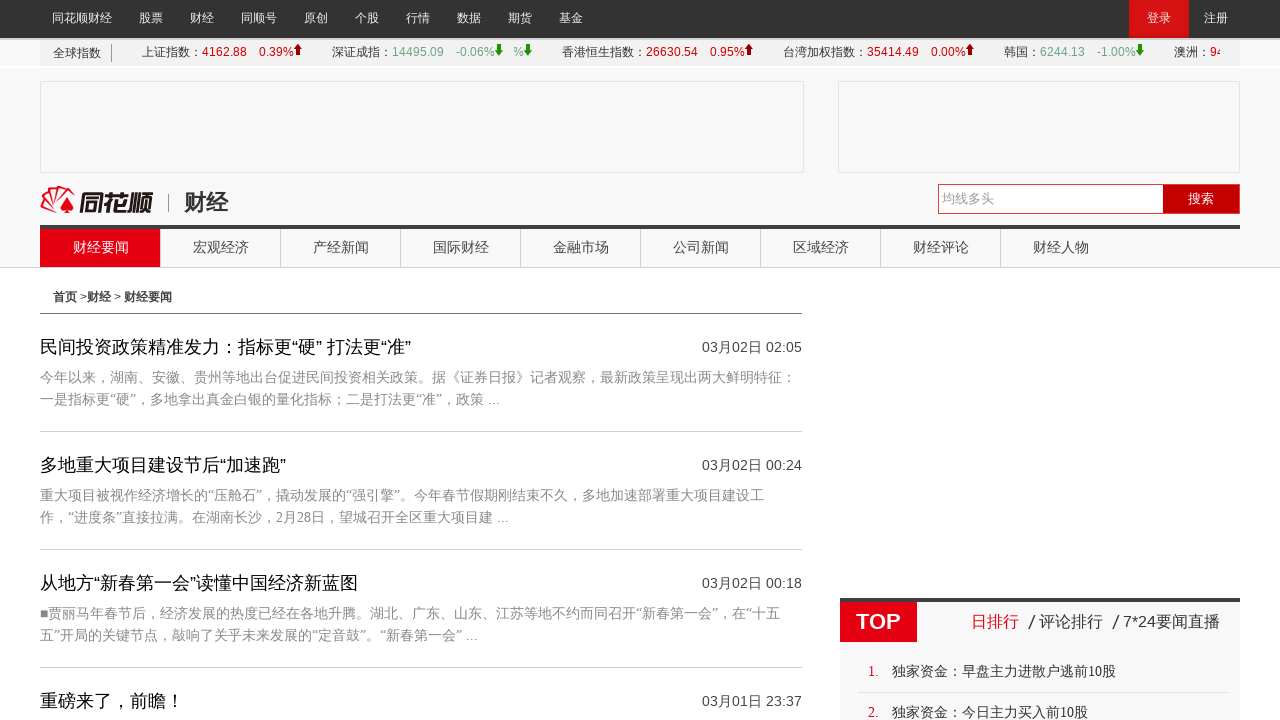

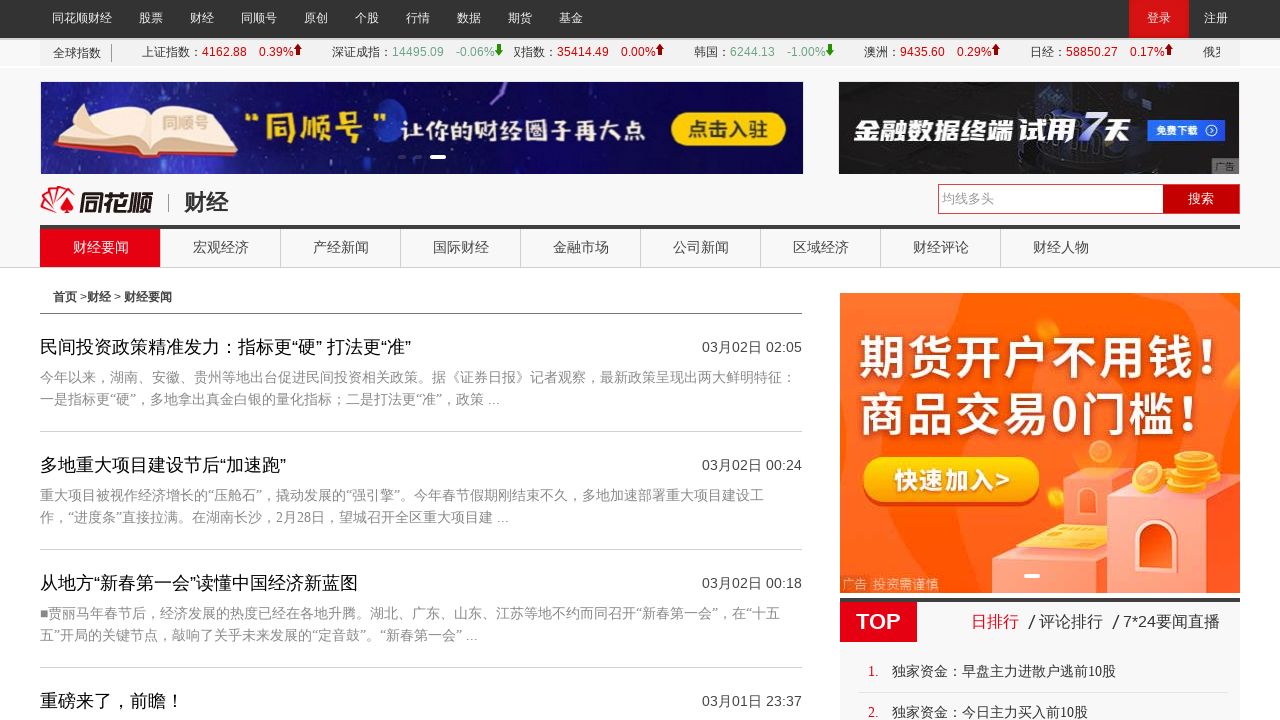